Tests that the authorization page loads correctly and displays the authorization heading

Starting URL: https://b2c.passport.rt.ru/

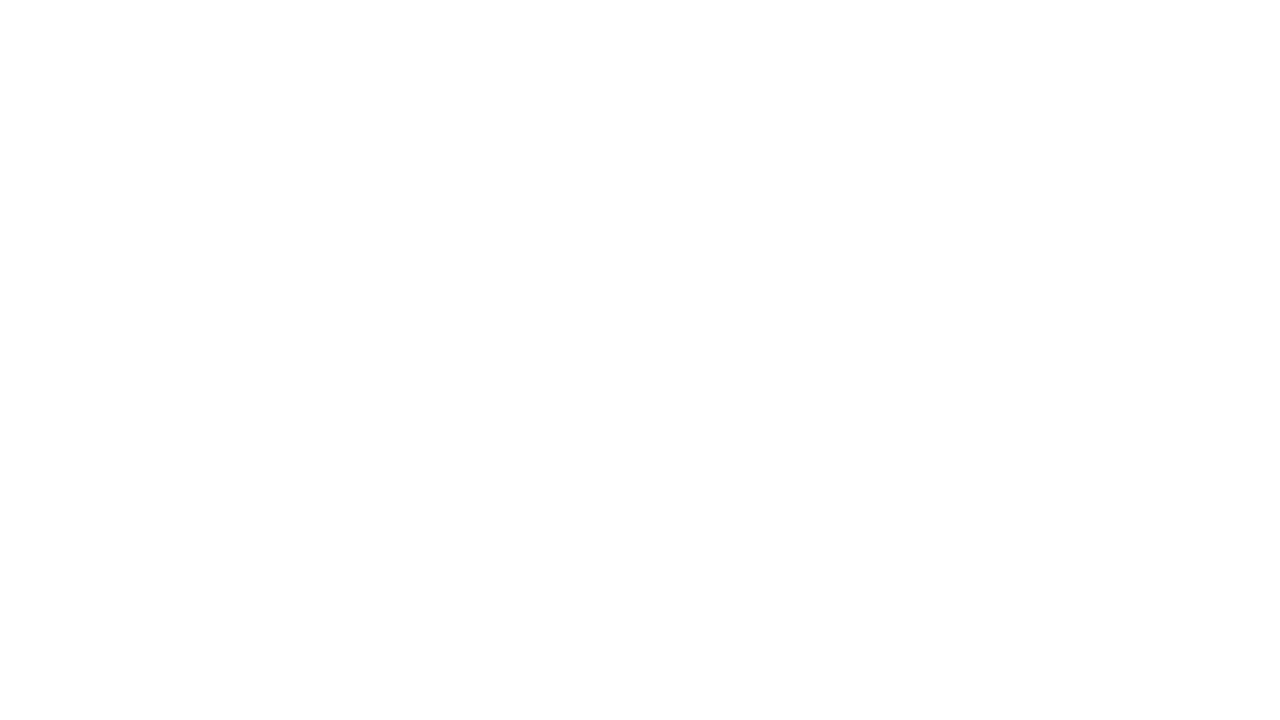

Username input field loaded
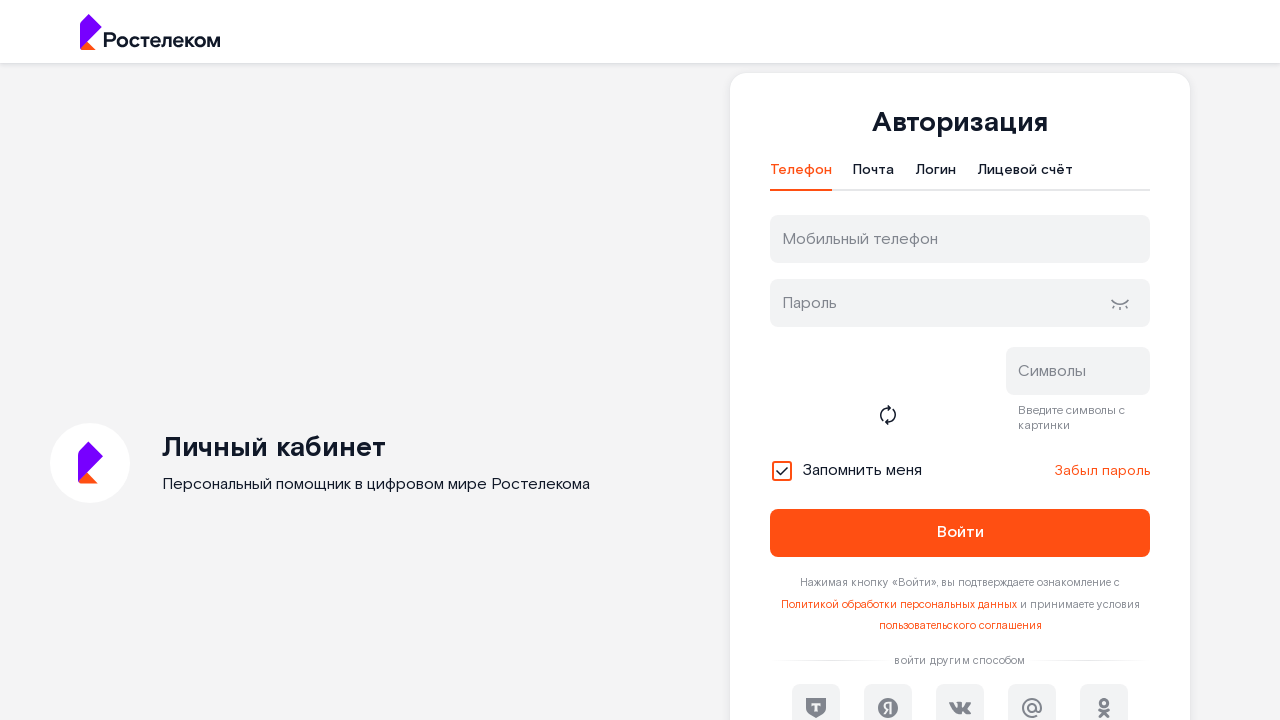

Authorization heading verified with text 'Авторизация'
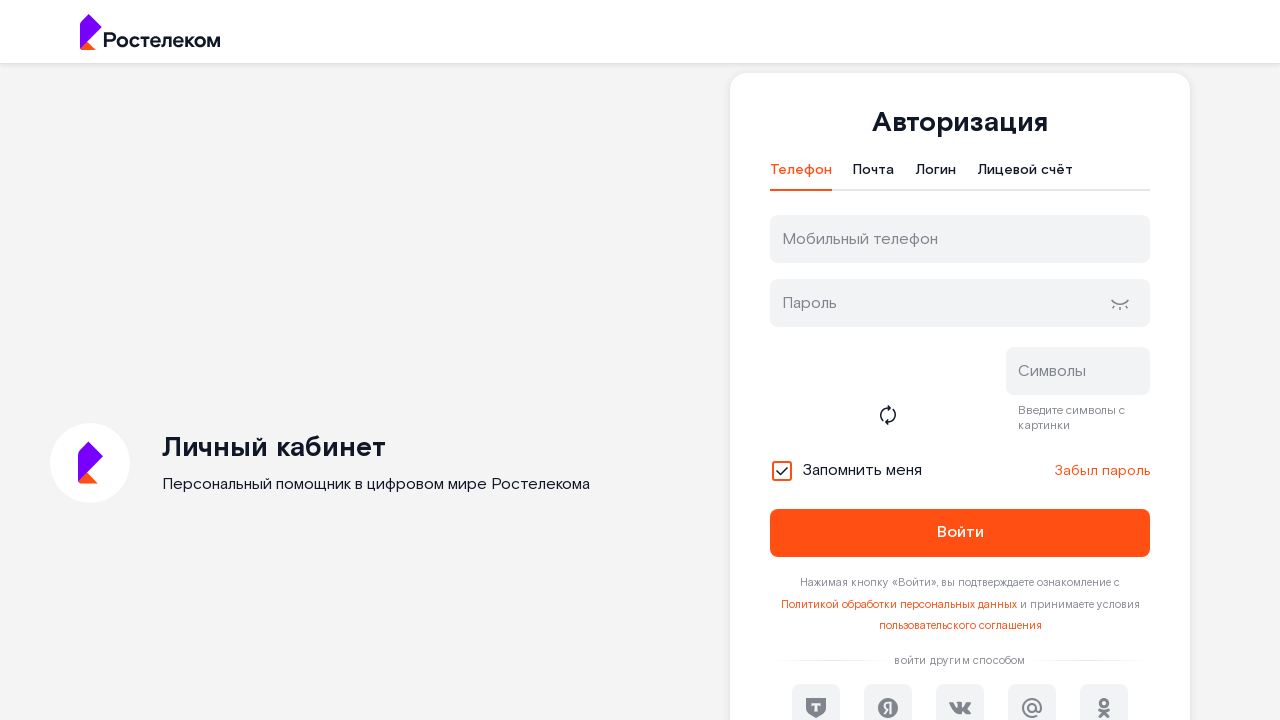

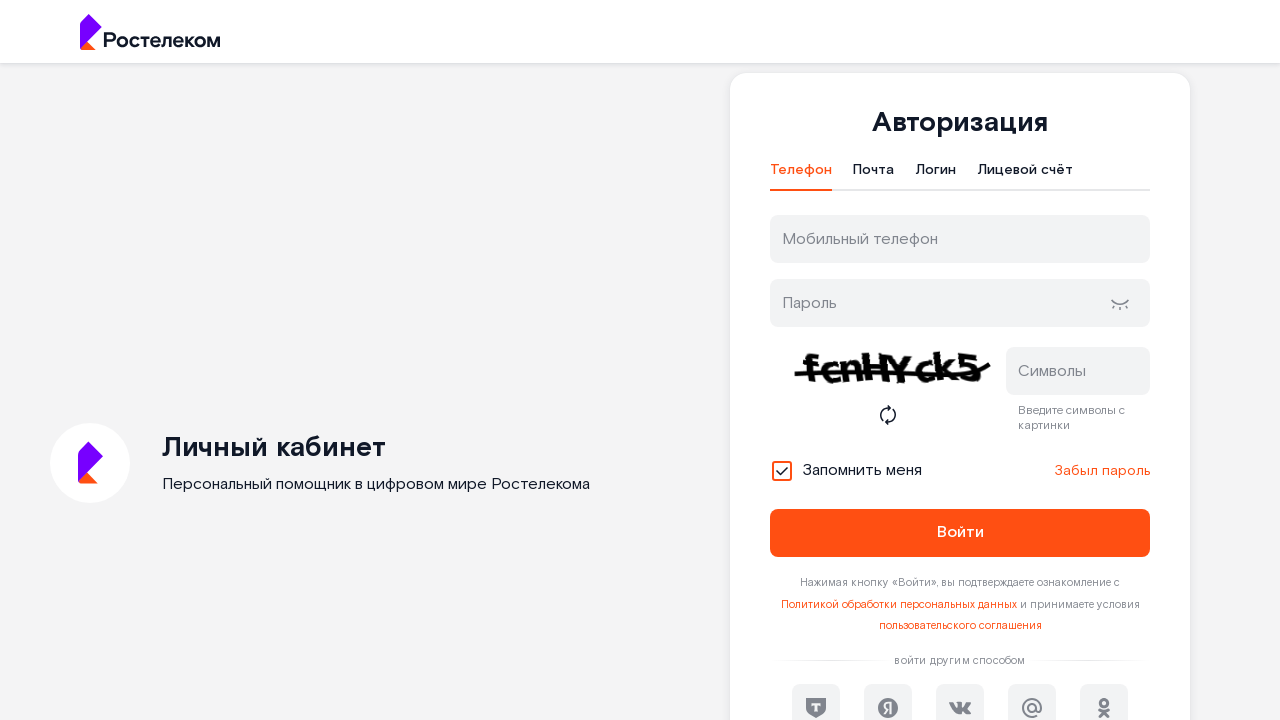